Tests a slow calculator by performing a simple addition (1+3) and waiting for the result to appear

Starting URL: https://bonigarcia.dev/selenium-webdriver-java/slow-calculator.html

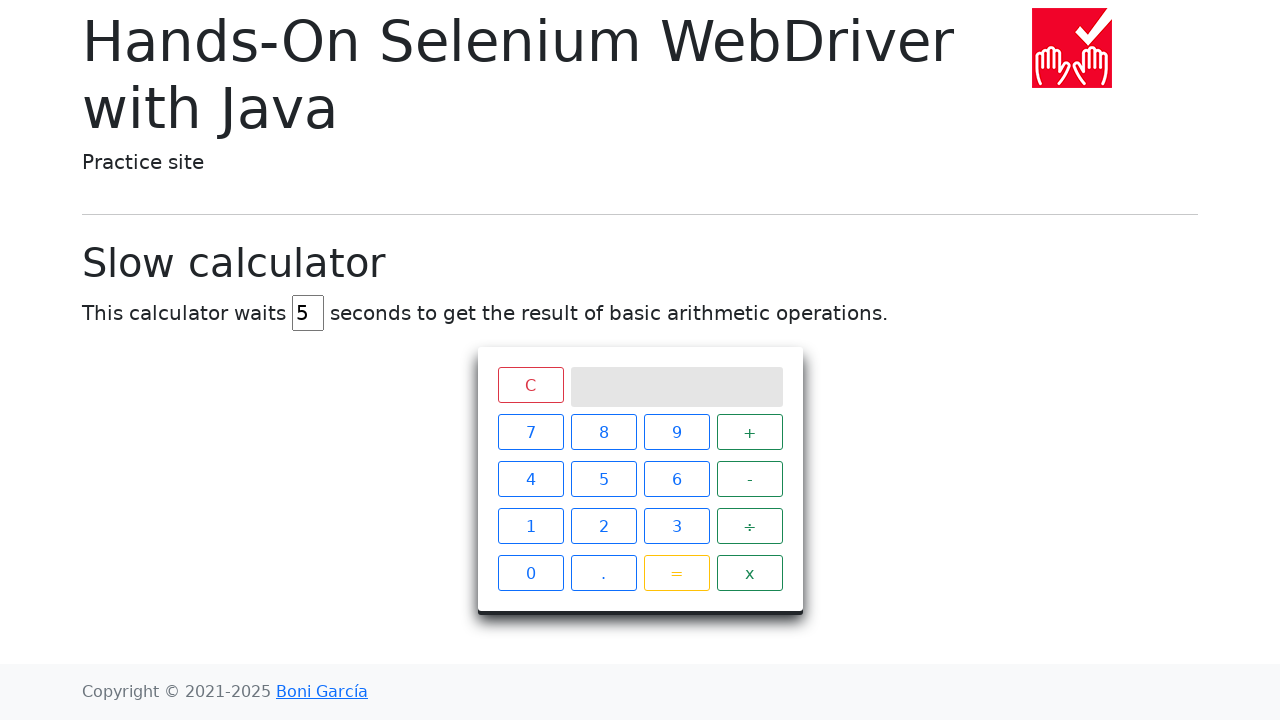

Clicked button '1' on calculator at (530, 526) on xpath=//span[text()='1']
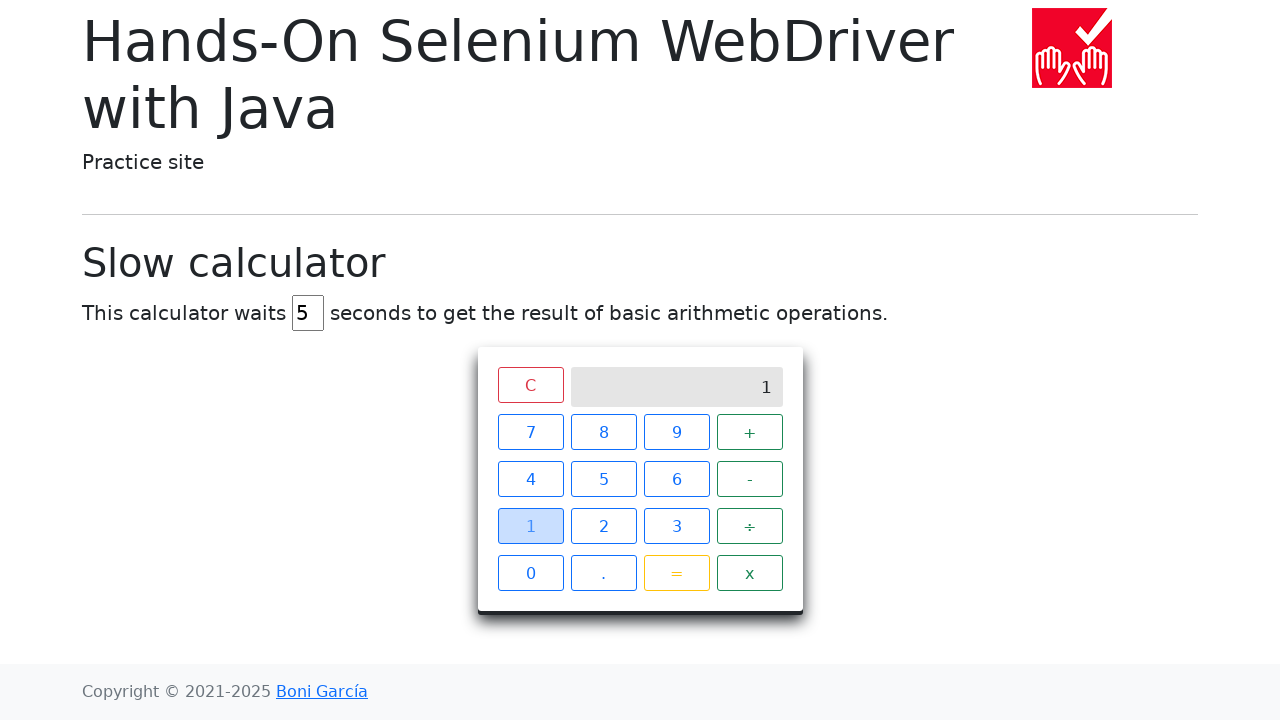

Clicked button '+' on calculator at (750, 432) on xpath=//span[text()='+']
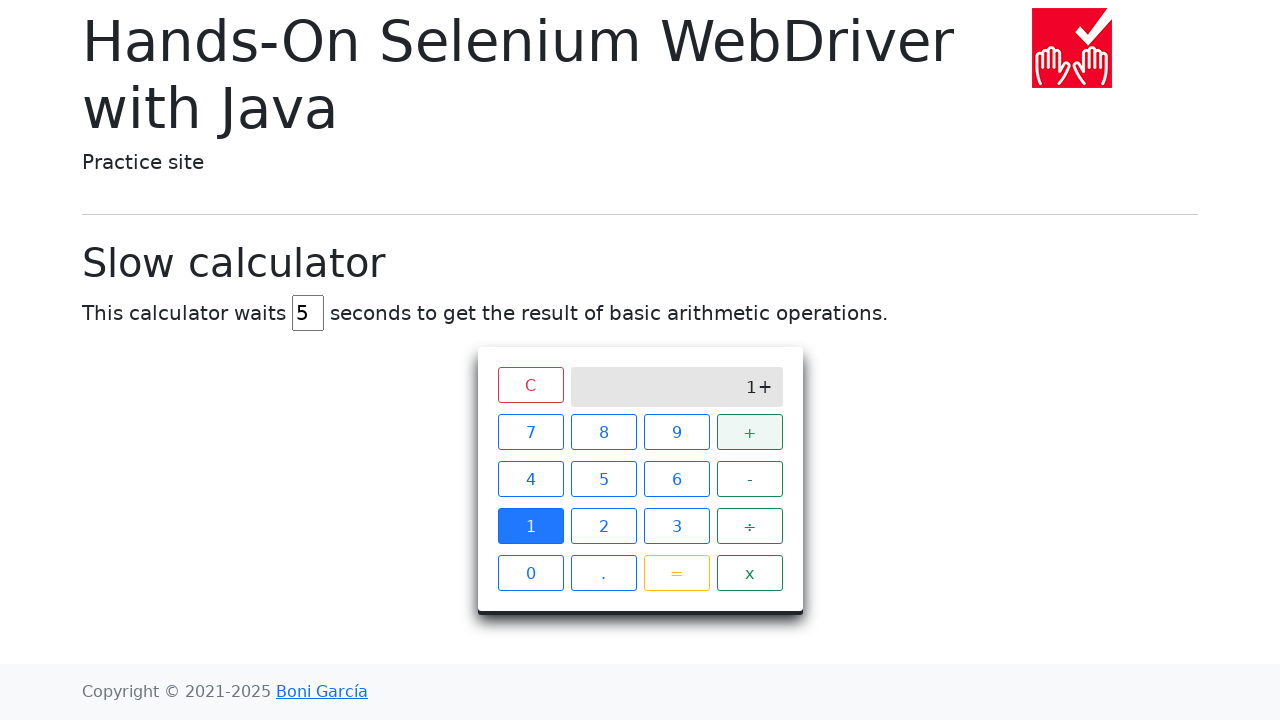

Clicked button '3' on calculator at (676, 526) on xpath=//span[text()='3']
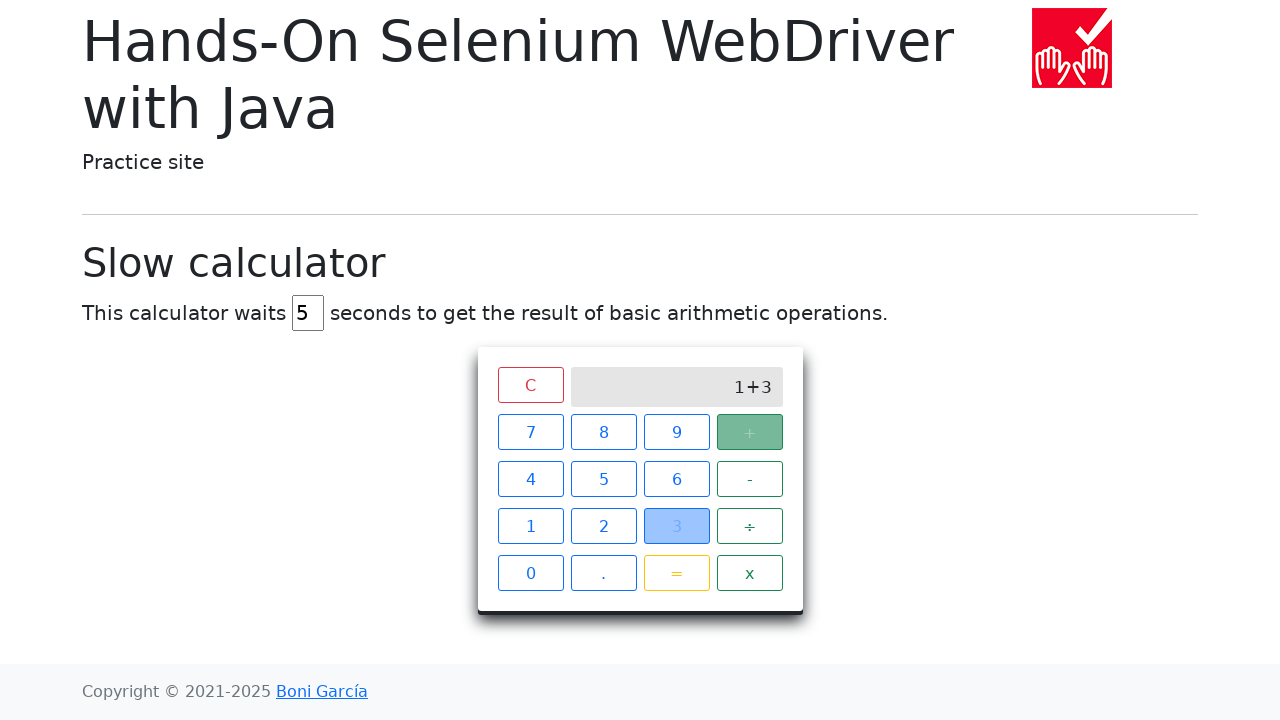

Clicked button '=' to execute calculation at (676, 573) on xpath=//span[text()='=']
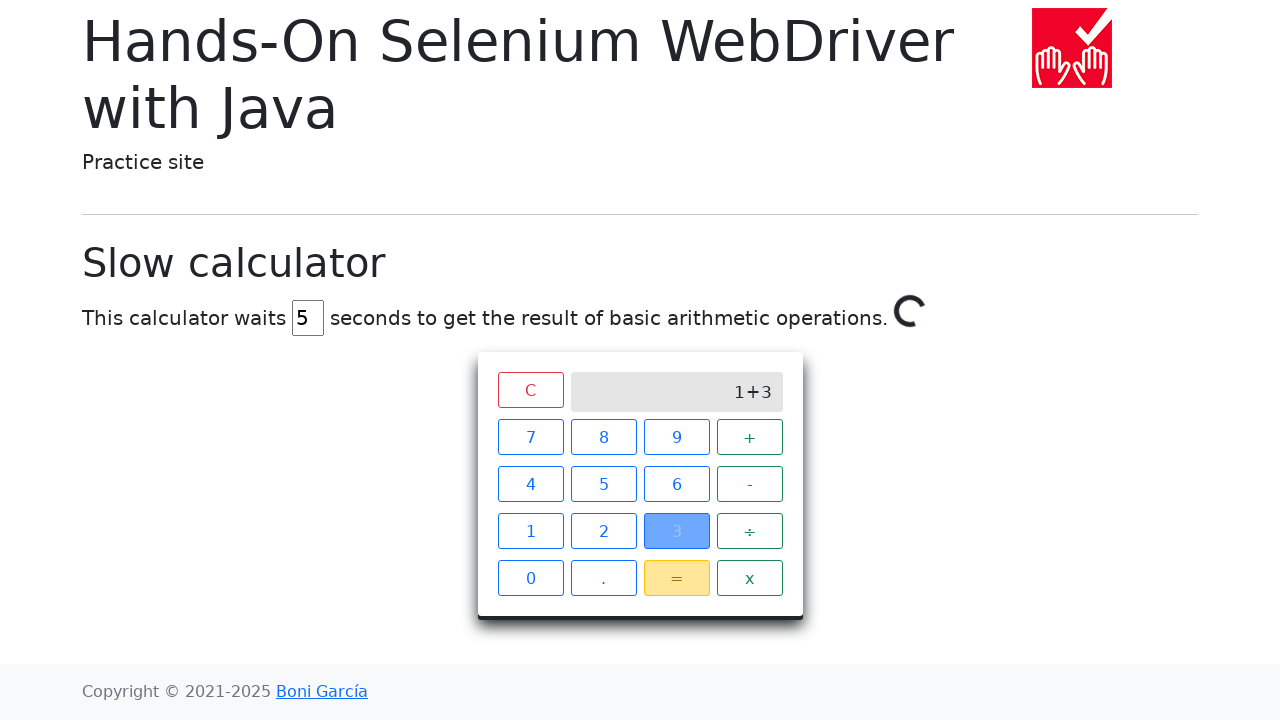

Result '4' appeared on calculator screen
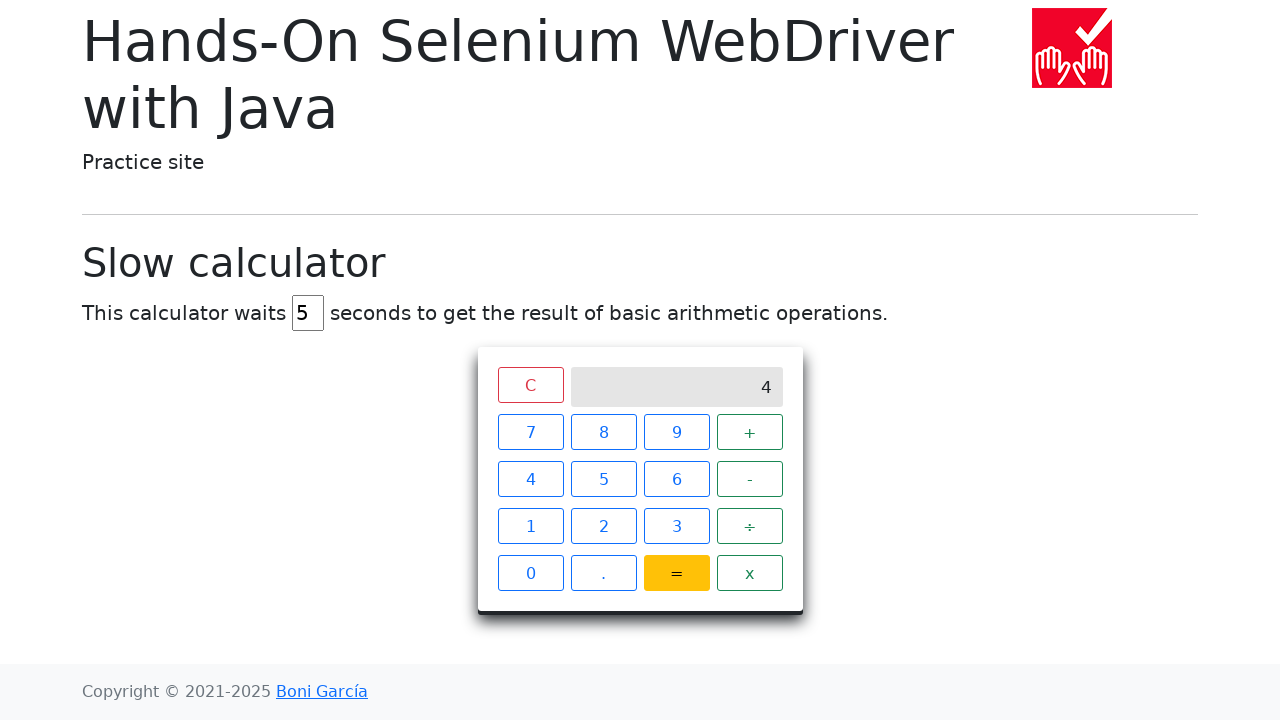

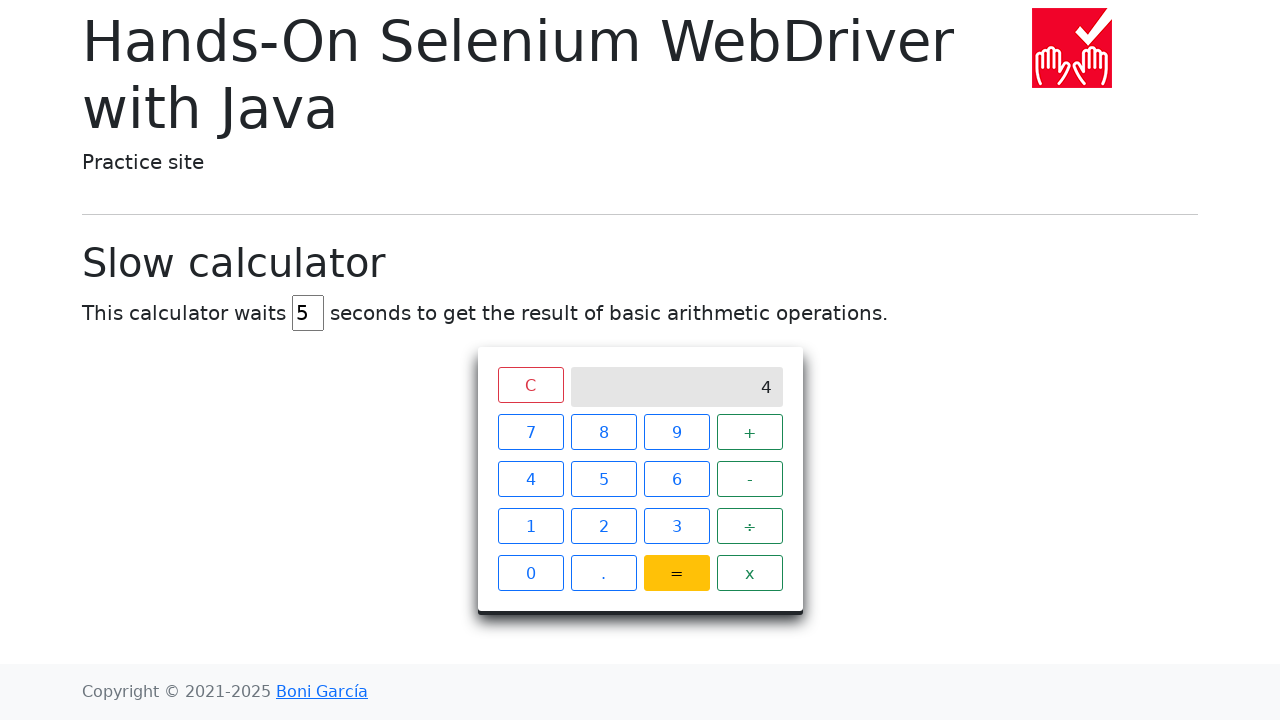